Tests checkbox functionality by navigating to a checkboxes page and verifying that checkboxes can be found and their checked state can be determined

Starting URL: http://the-internet.herokuapp.com/checkboxes

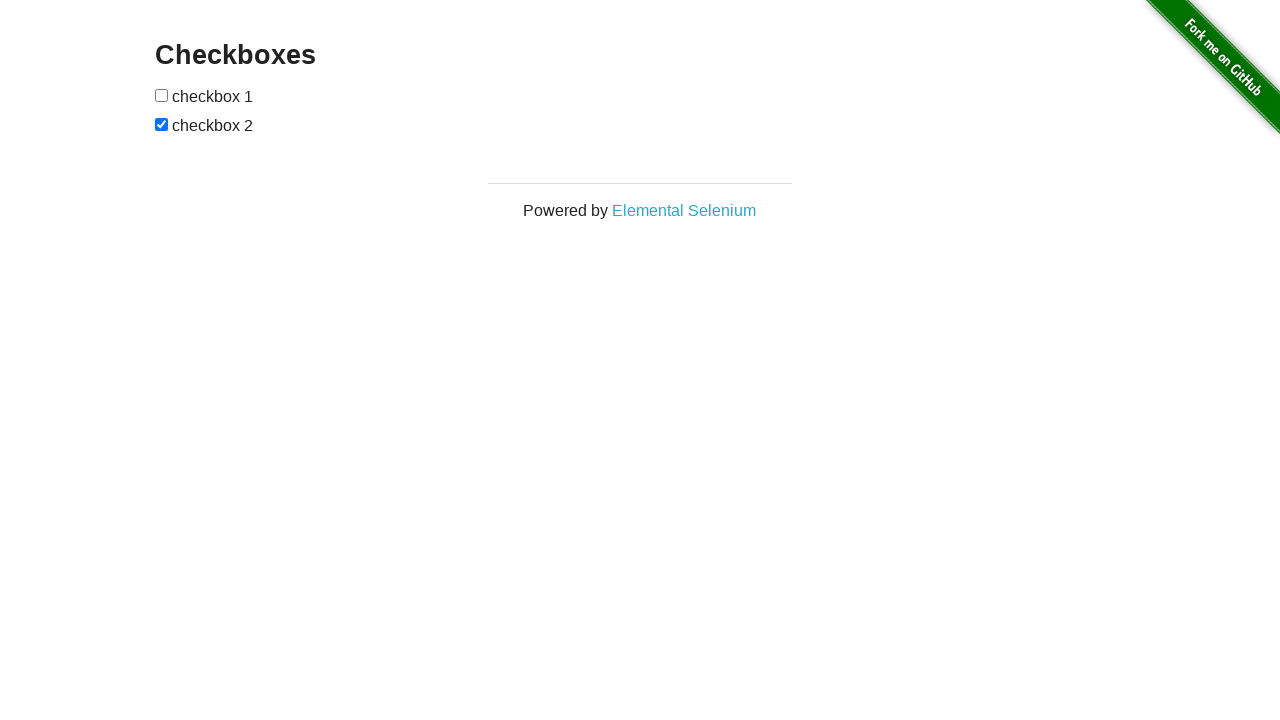

Waited for checkboxes to load on the page
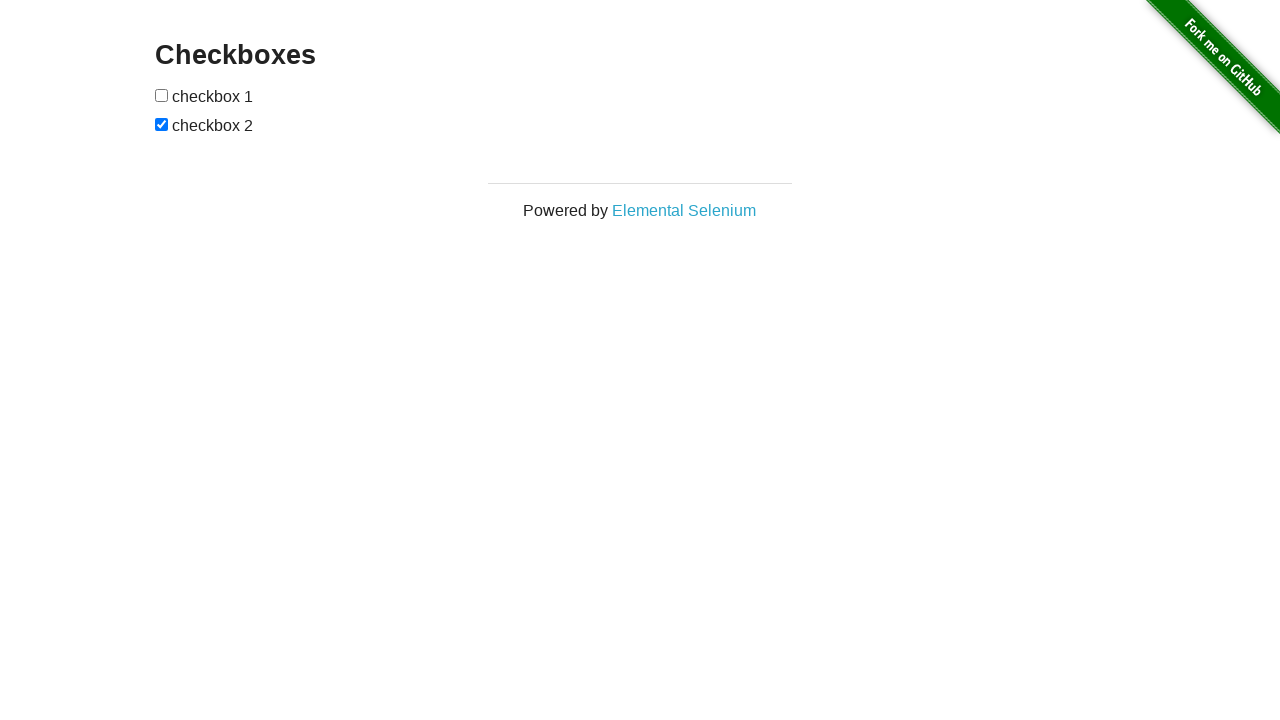

Located all checkboxes on the page
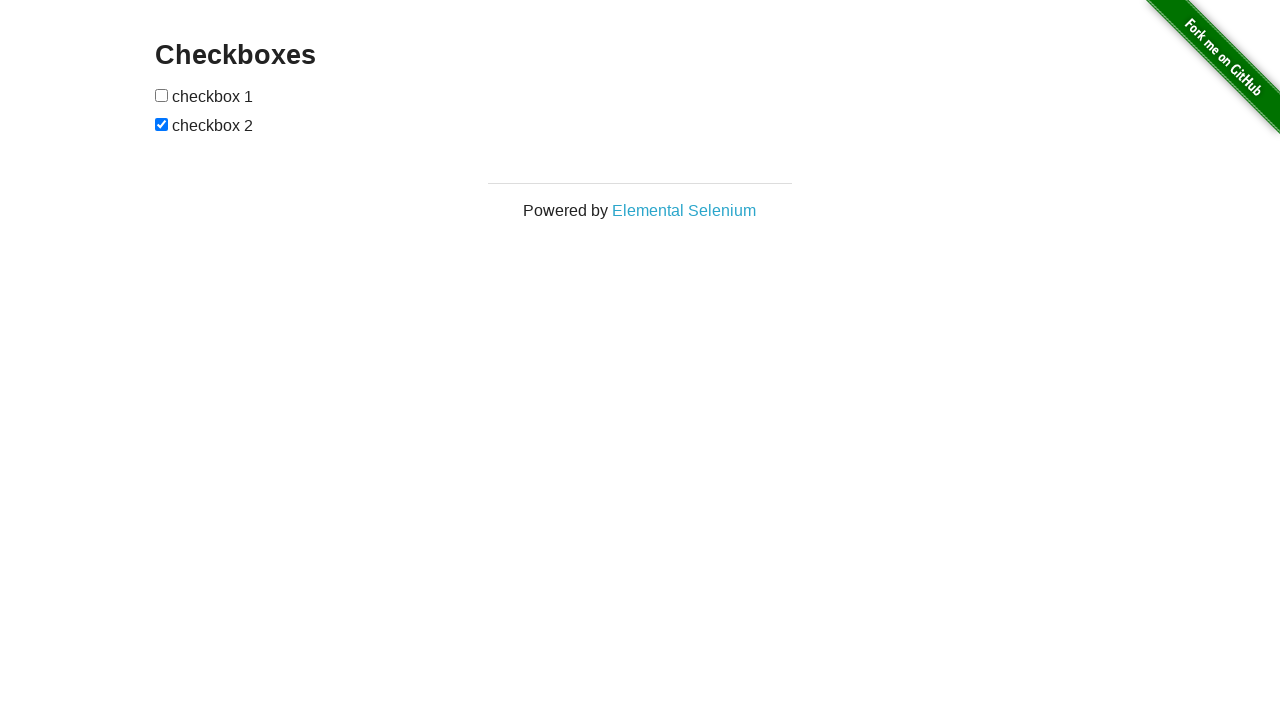

Verified that checkboxes are present on the page
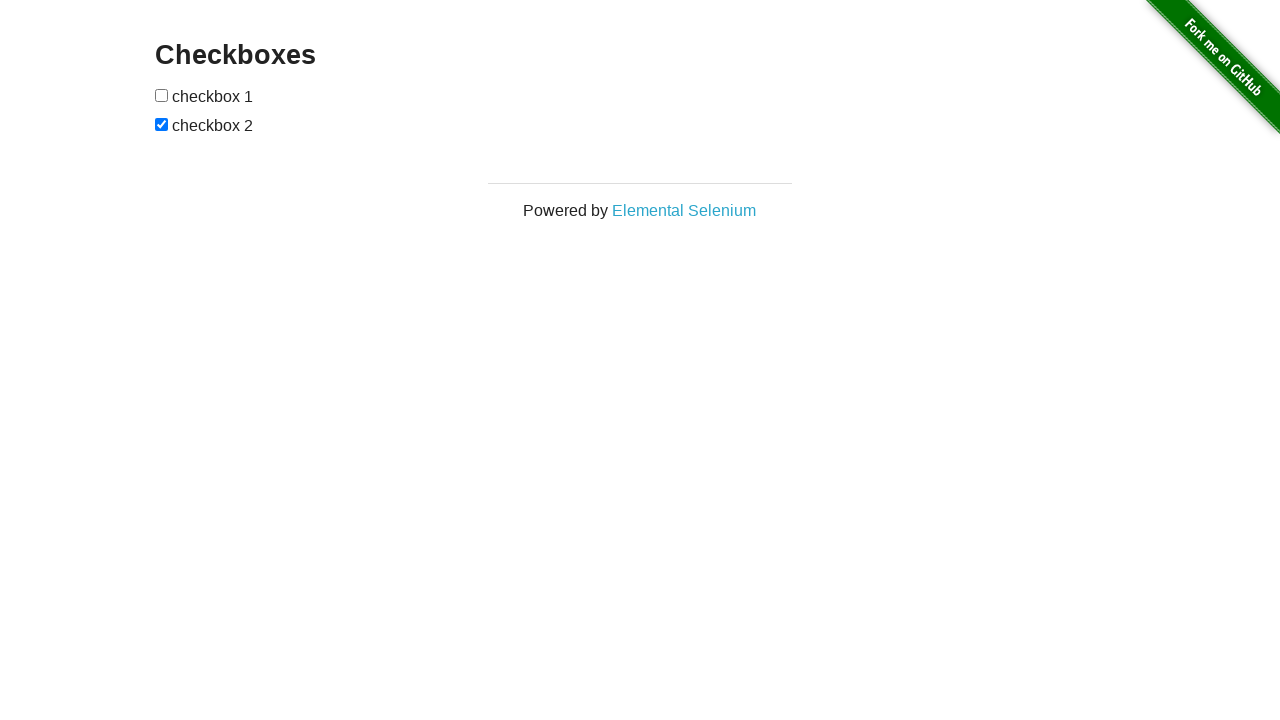

Verified that the last checkbox is checked by default
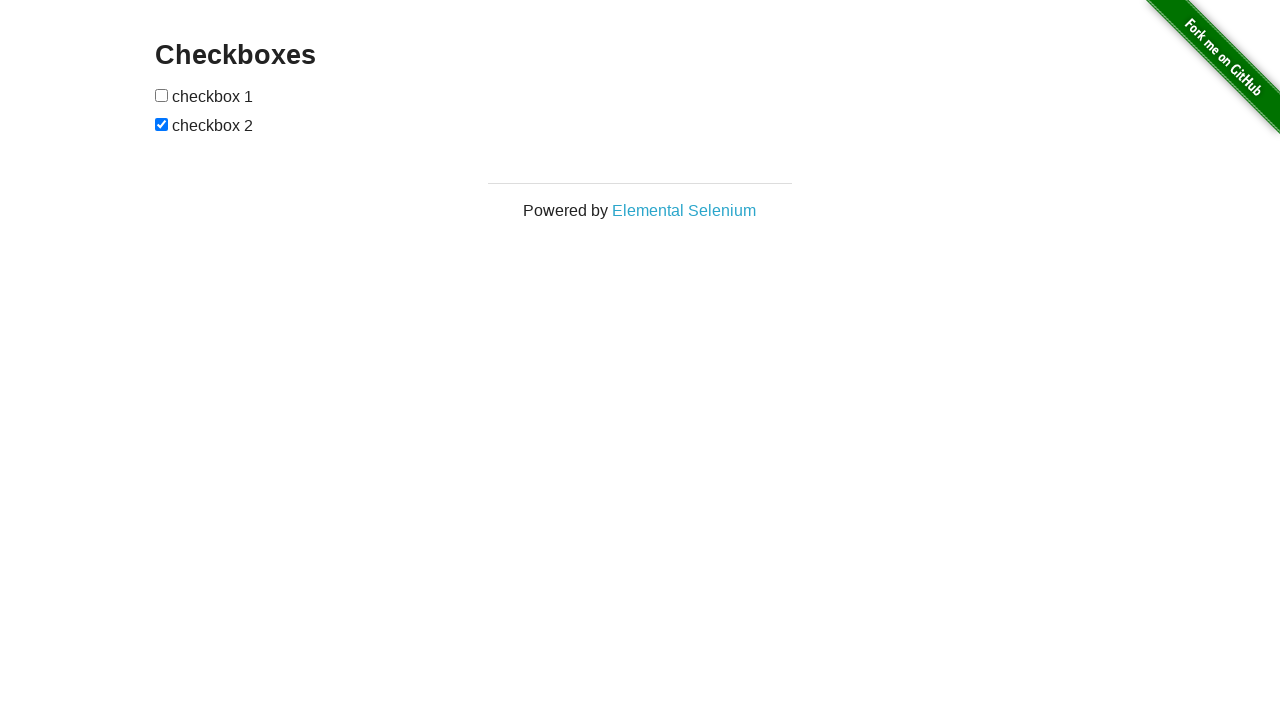

Clicked the first checkbox to check it at (162, 95) on input[type="checkbox"] >> nth=0
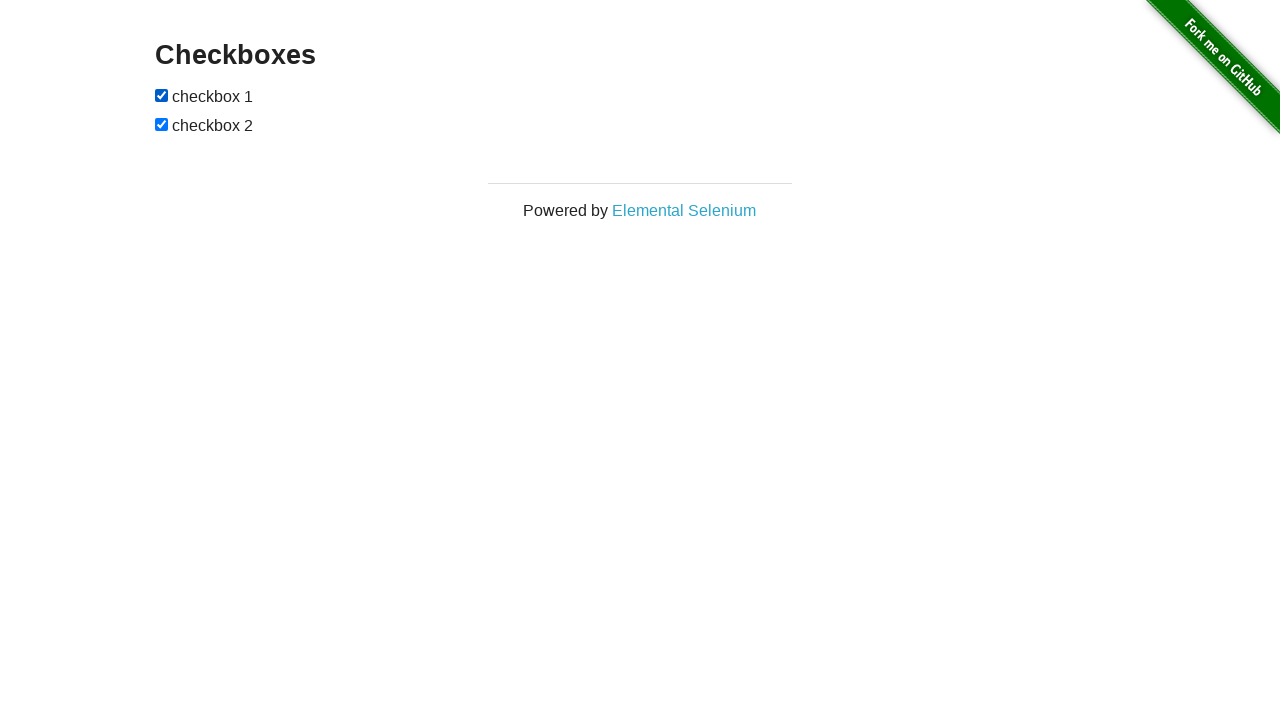

Verified that the first checkbox is now checked
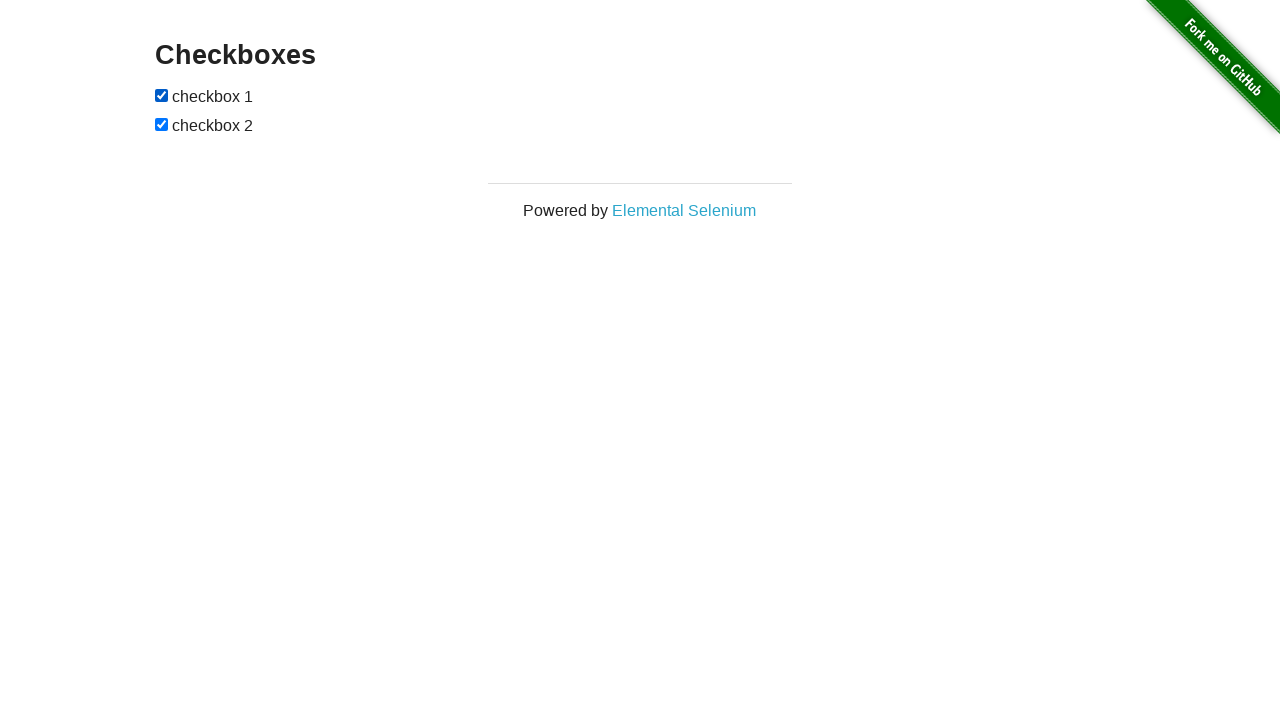

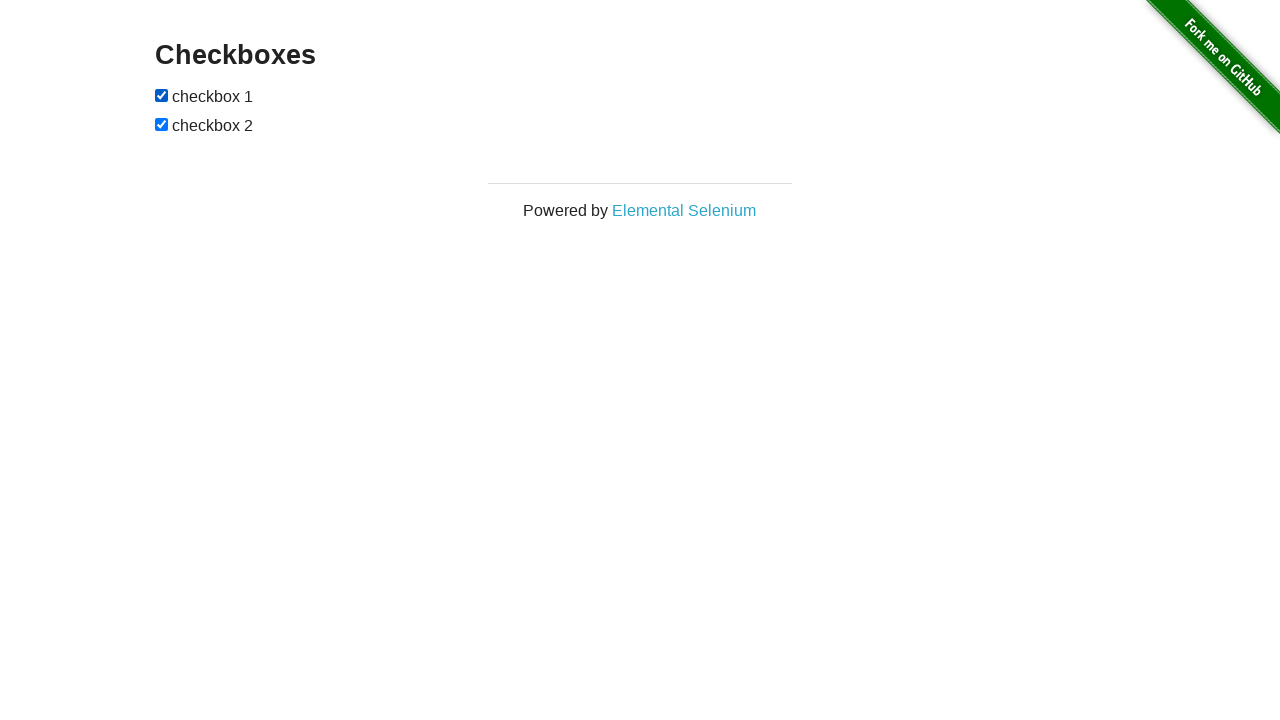